Tests the Super Calculator application by entering 1 and 2 in the input fields and clicking the Go button to verify the result equals 3

Starting URL: http://juliemr.github.io/protractor-demo/index.html

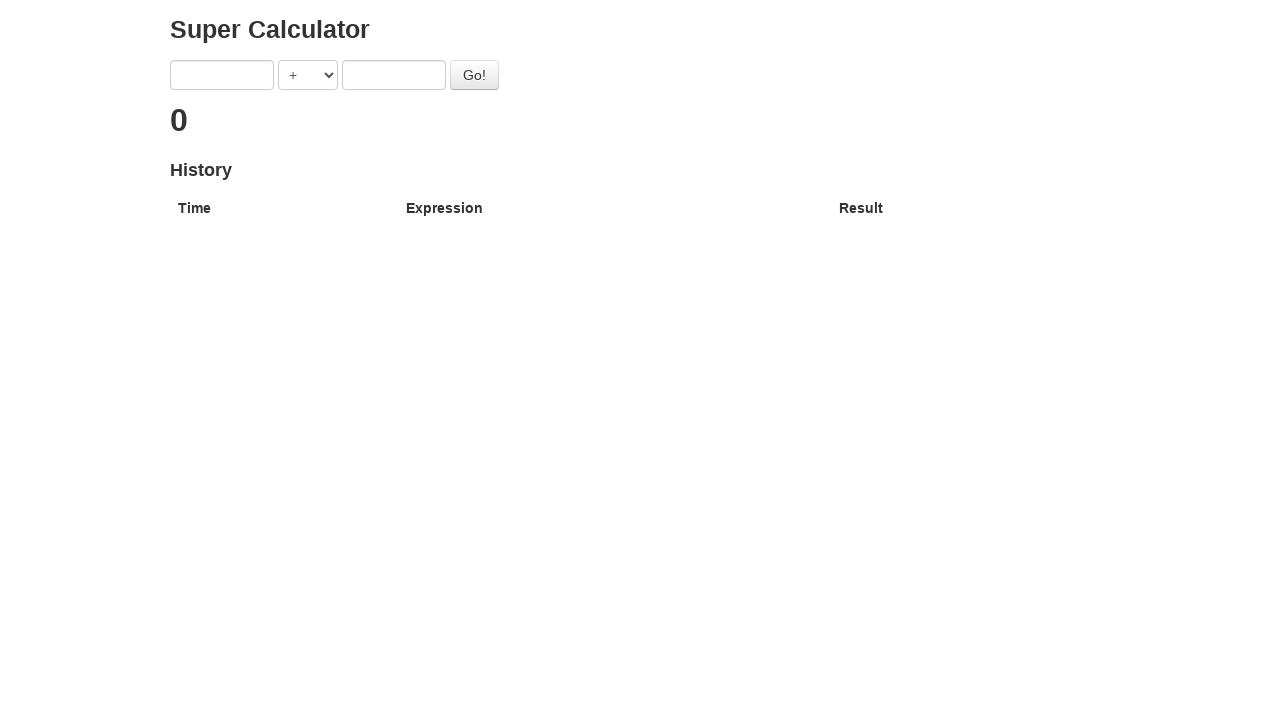

Entered '1' in the first input field on input[ng-model='first']
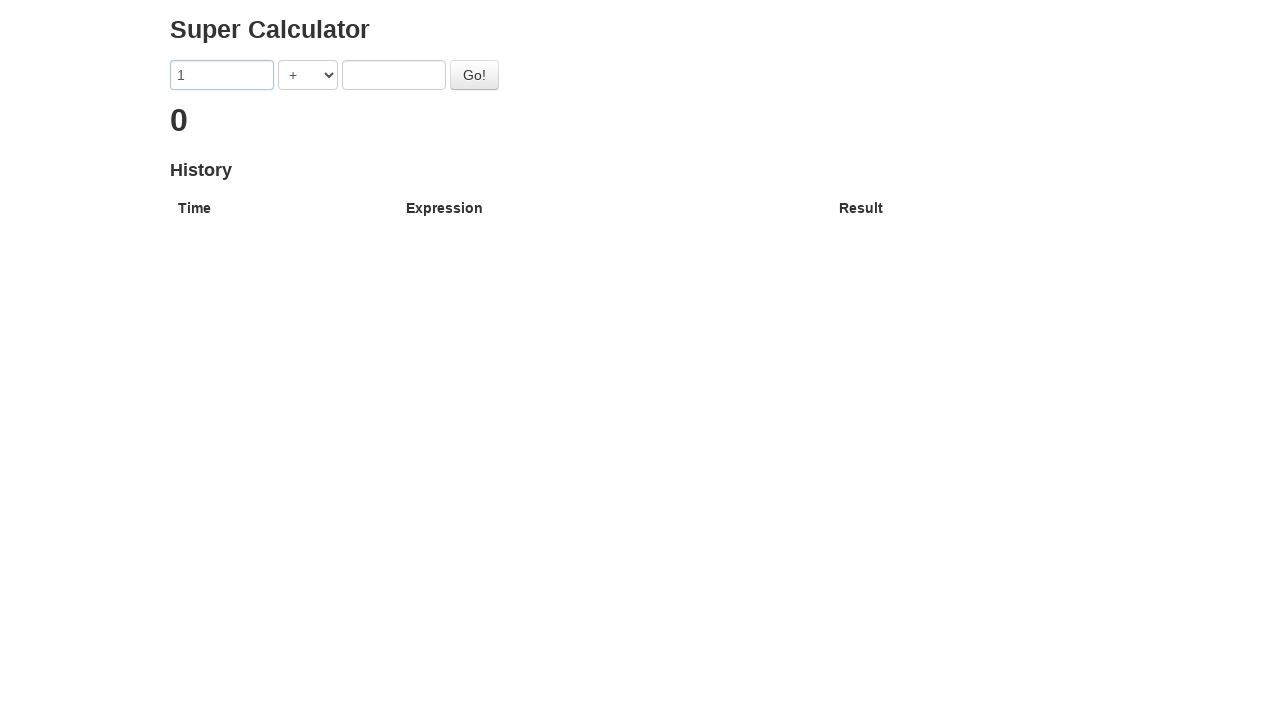

Entered '2' in the second input field on input[ng-model='second']
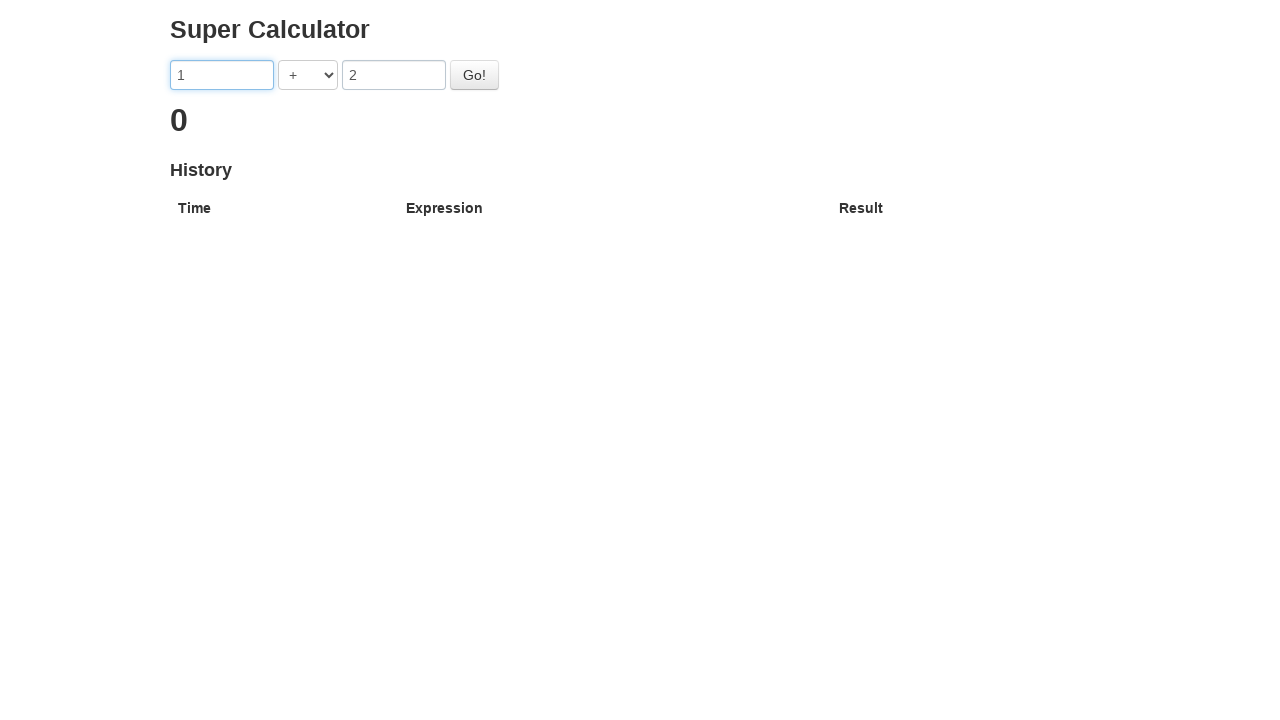

Clicked the Go button to calculate the sum at (474, 75) on #gobutton
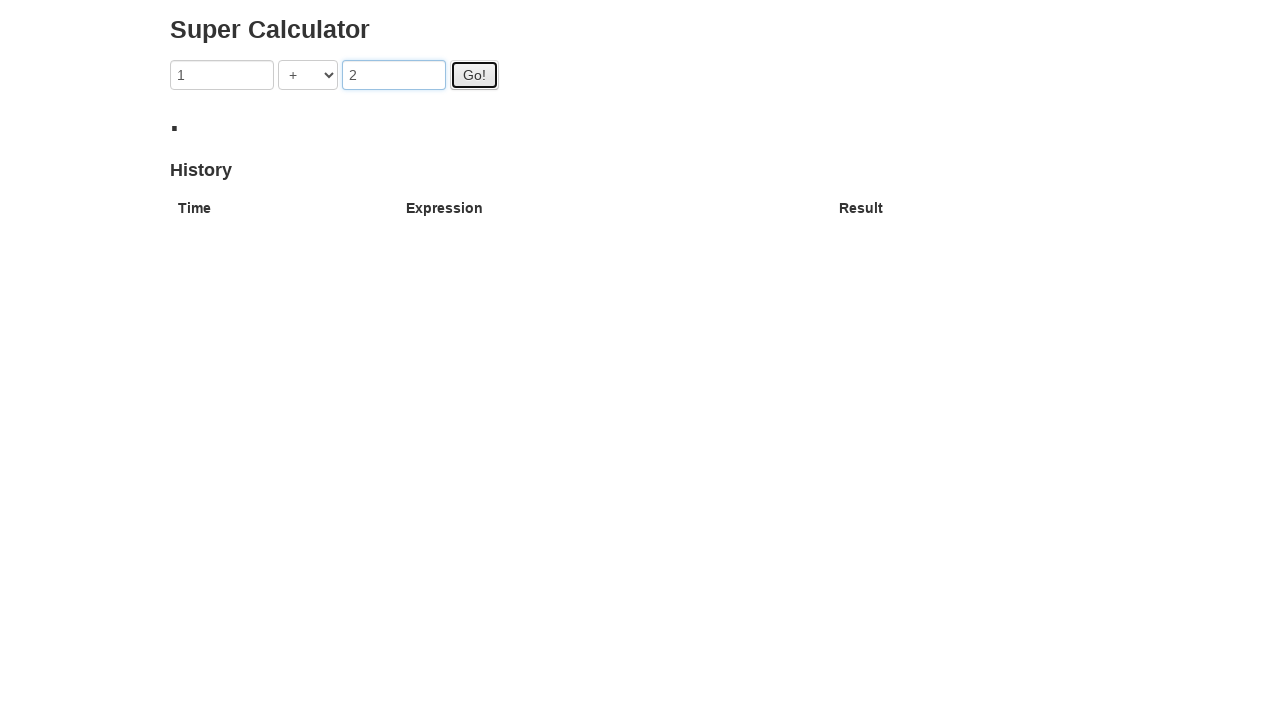

Result element loaded and displayed
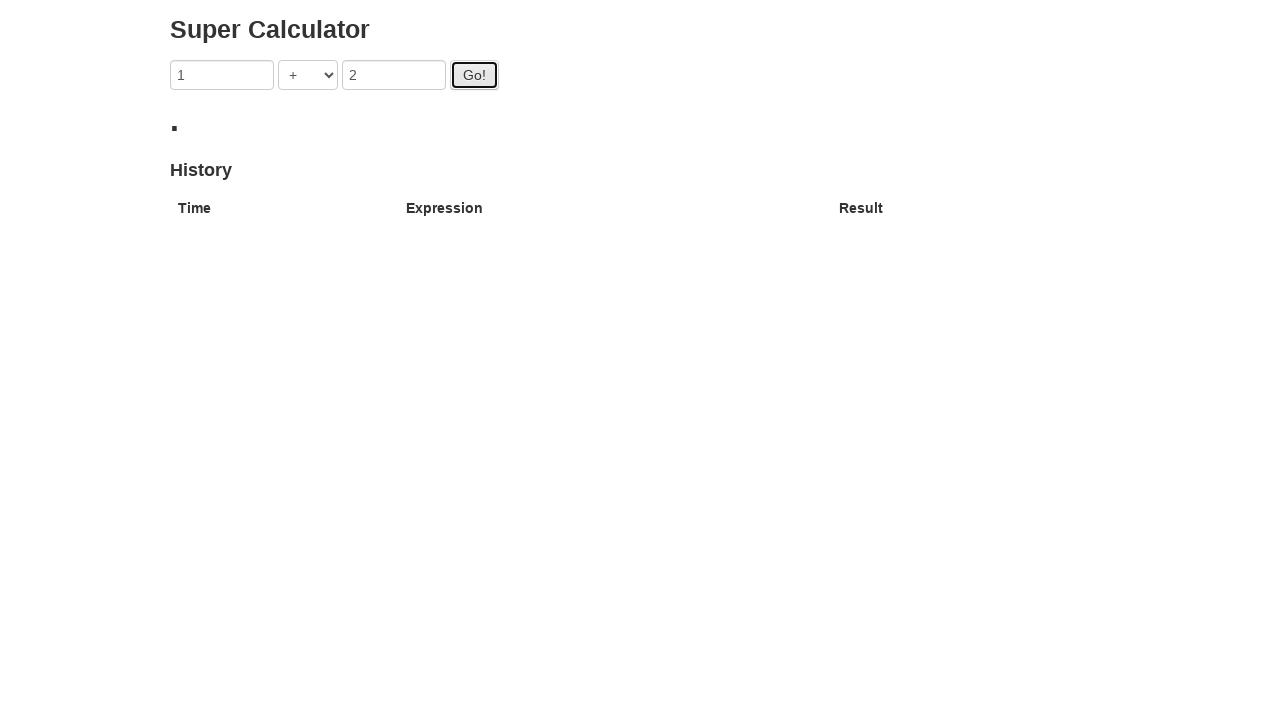

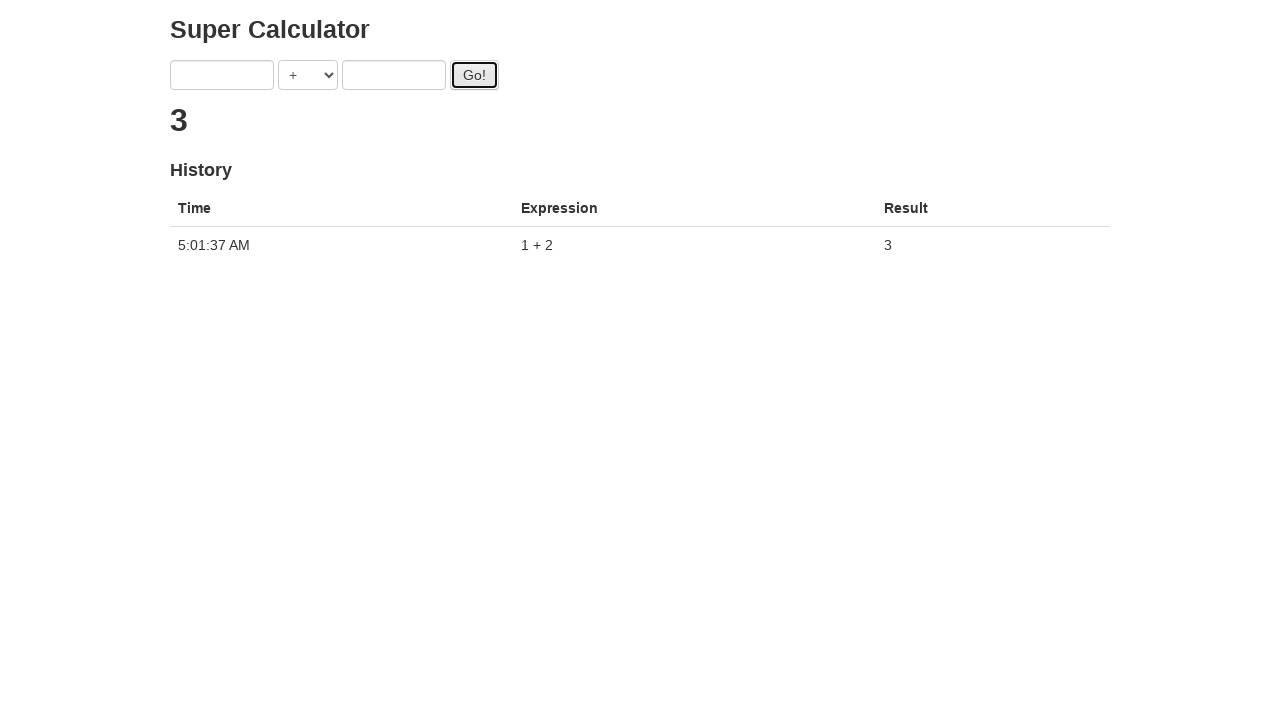